Tests keyboard navigation by using Tab key to move between form fields and typing values, then verifying the entered values.

Starting URL: https://demoqa.com/text-box

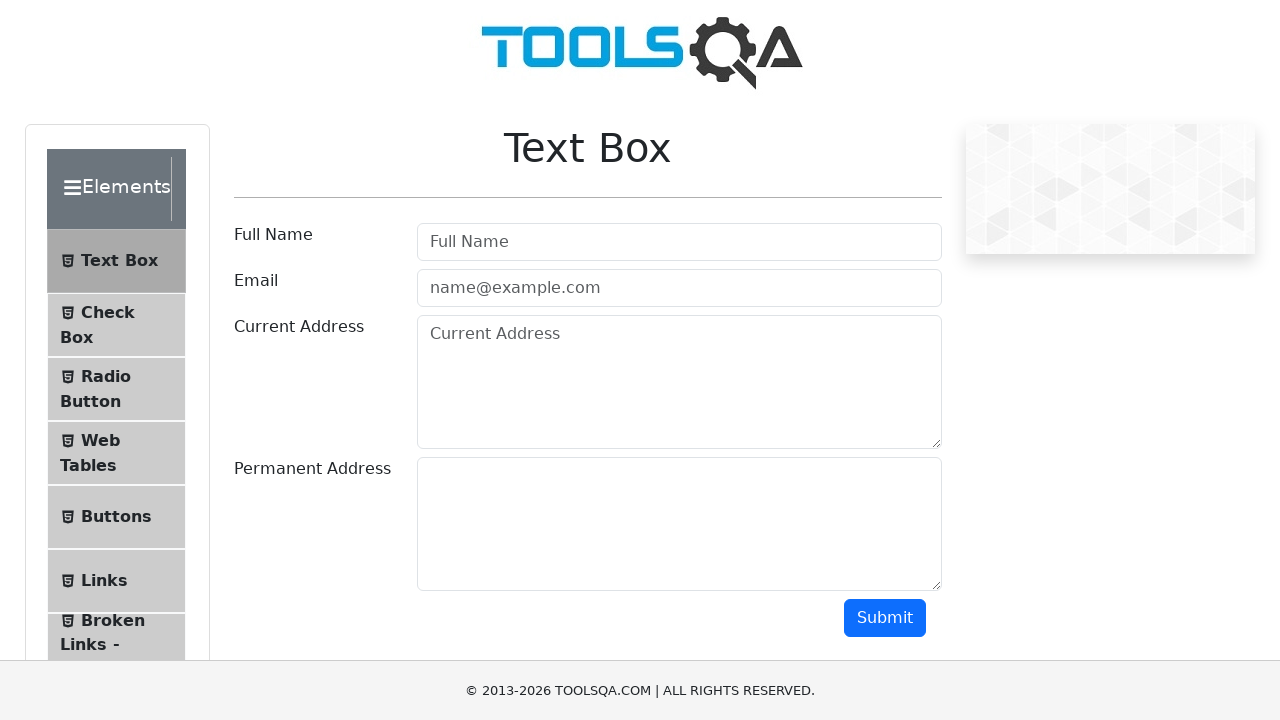

Focused on username field on #userName
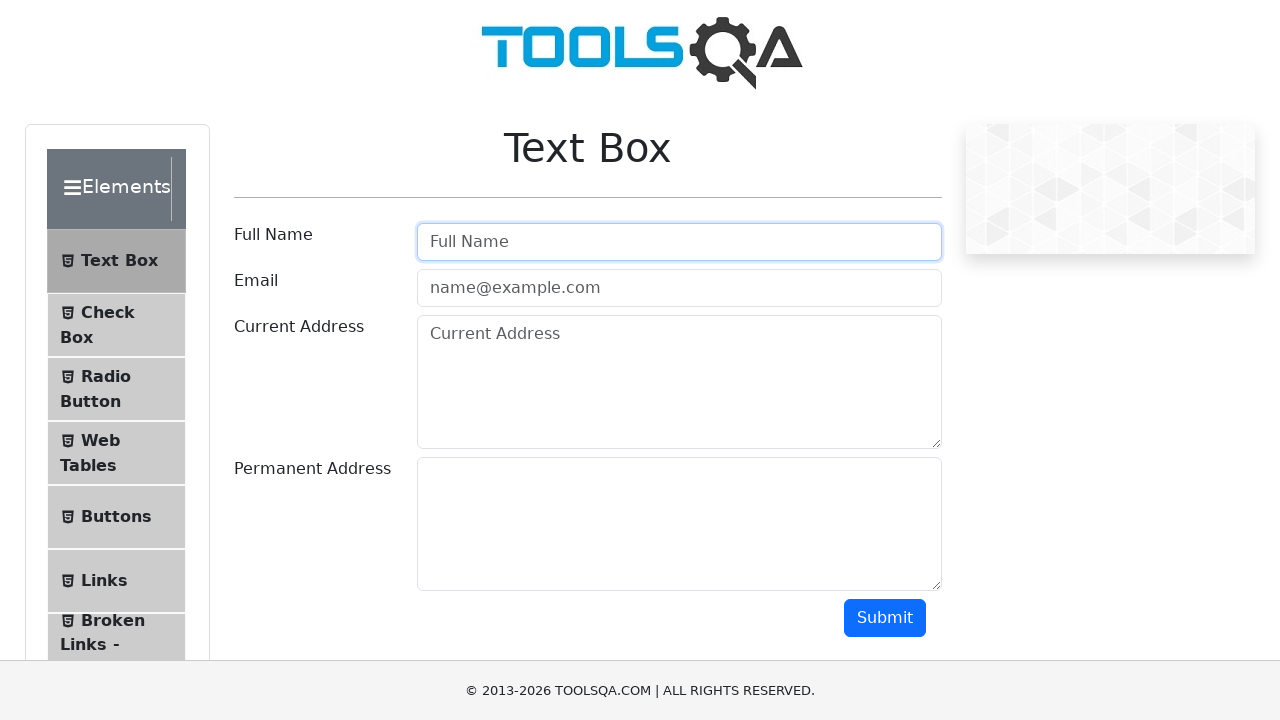

Typed 'John Doe' in username field
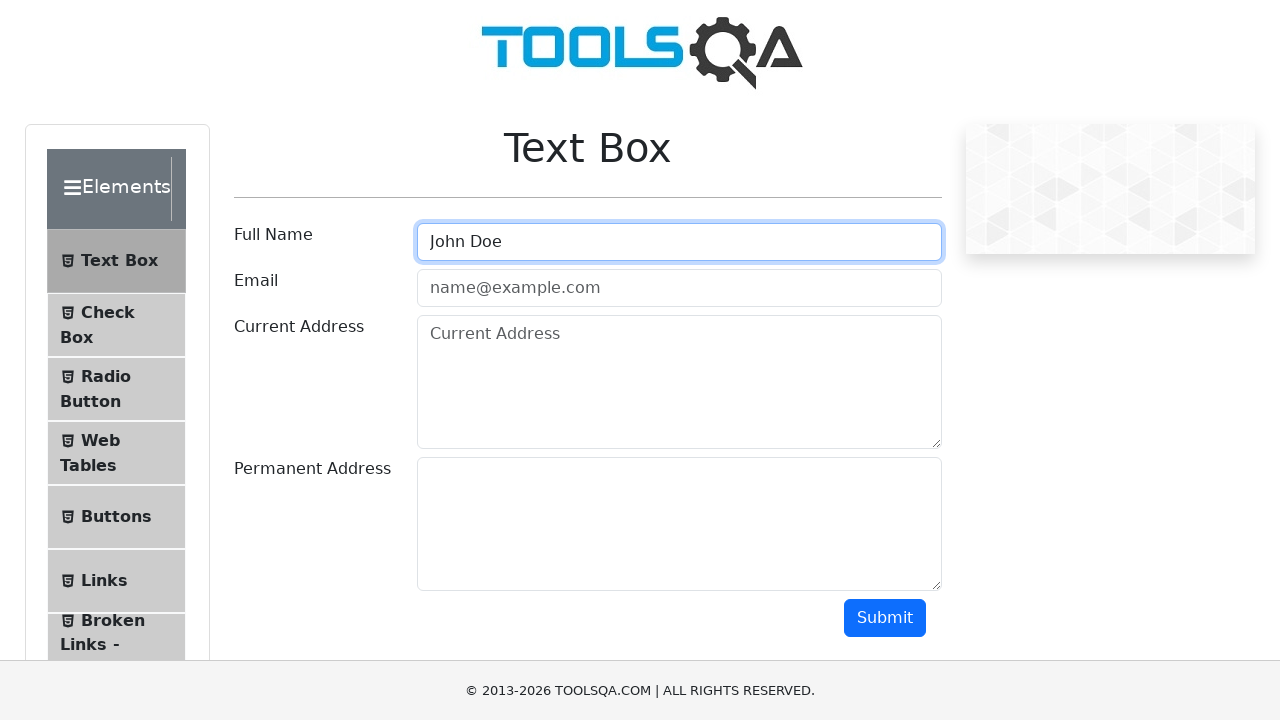

Pressed Tab to navigate to email field
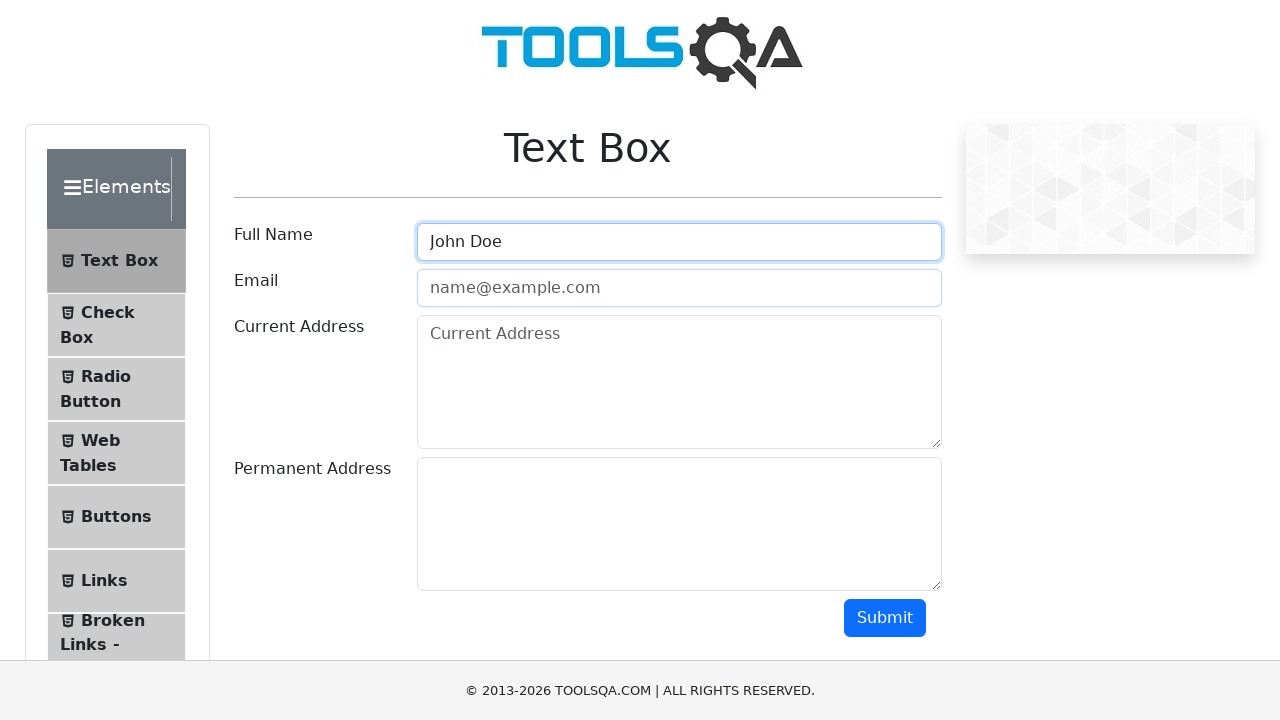

Typed 'john@example.com' in email field
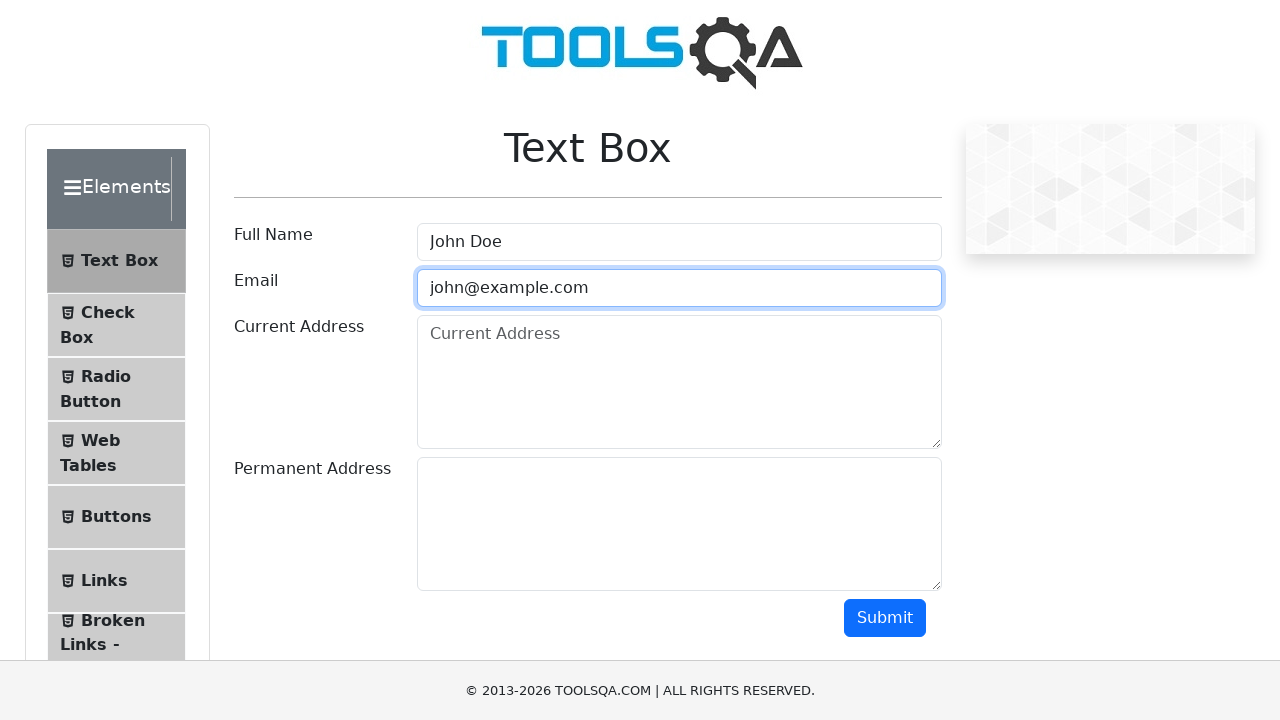

Pressed Tab to navigate to address field
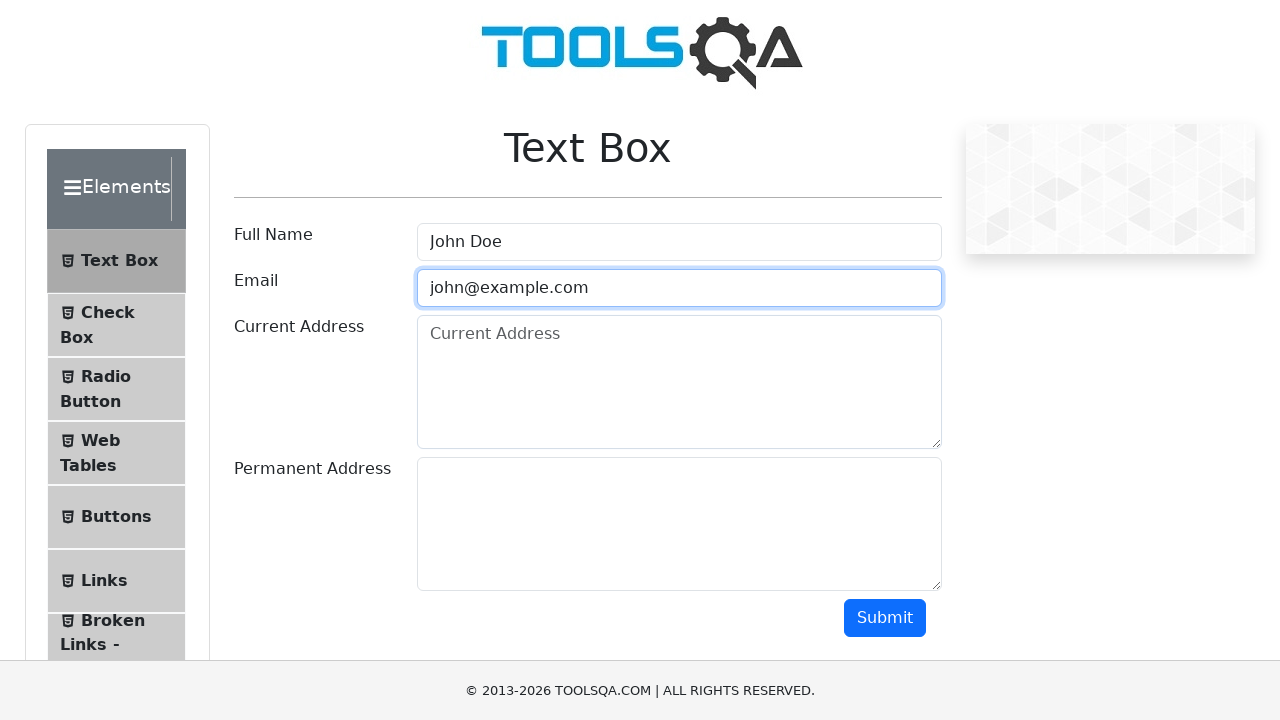

Typed '123 Main St' in address field
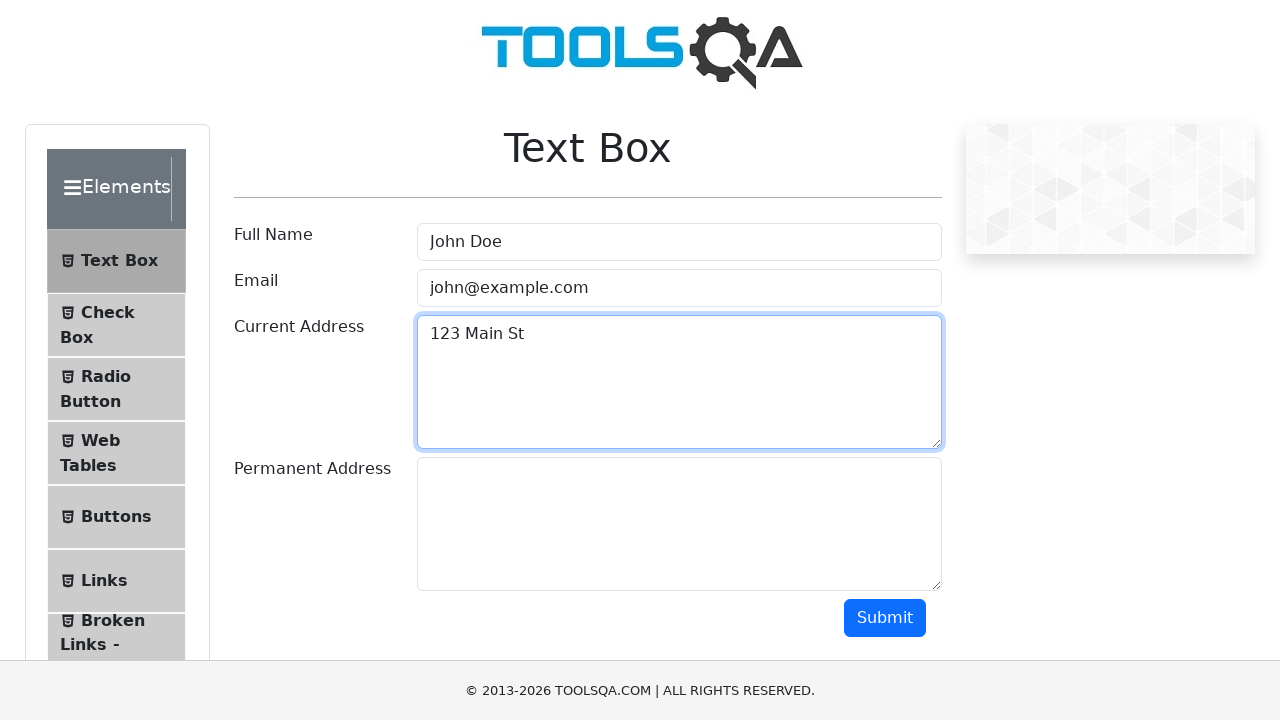

Verified username field contains 'John Doe'
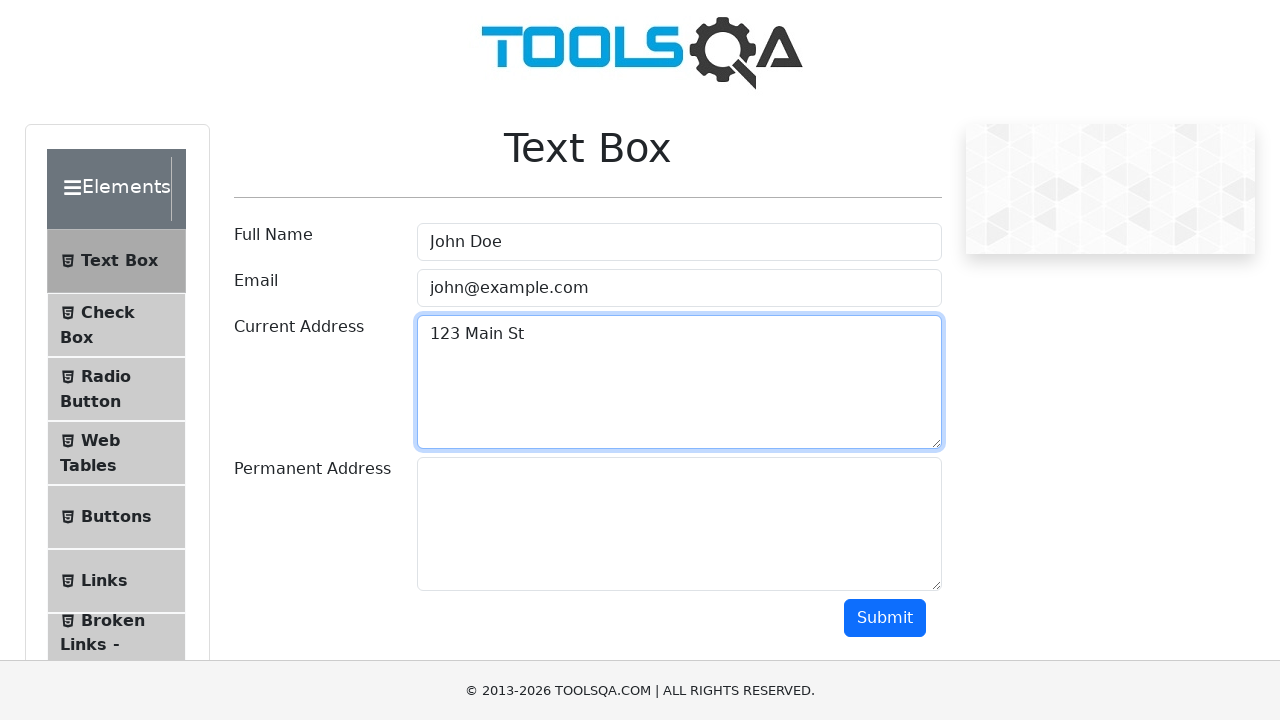

Verified email field contains 'john@example.com'
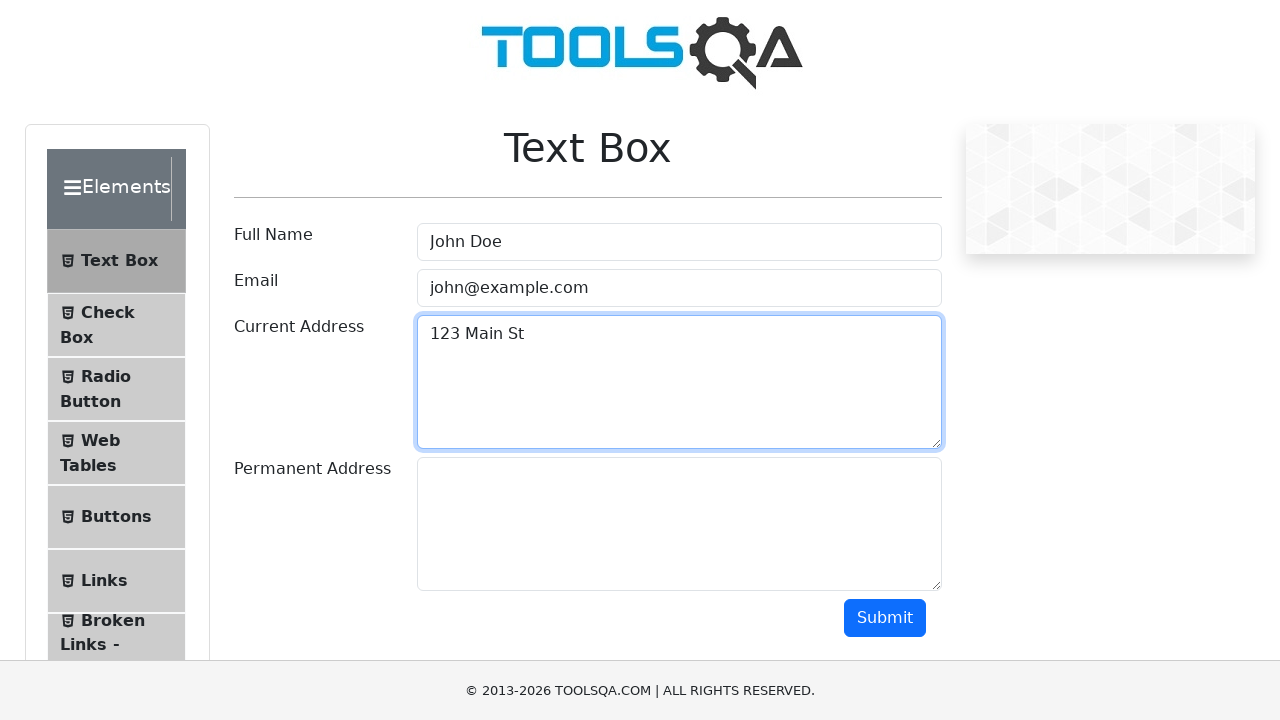

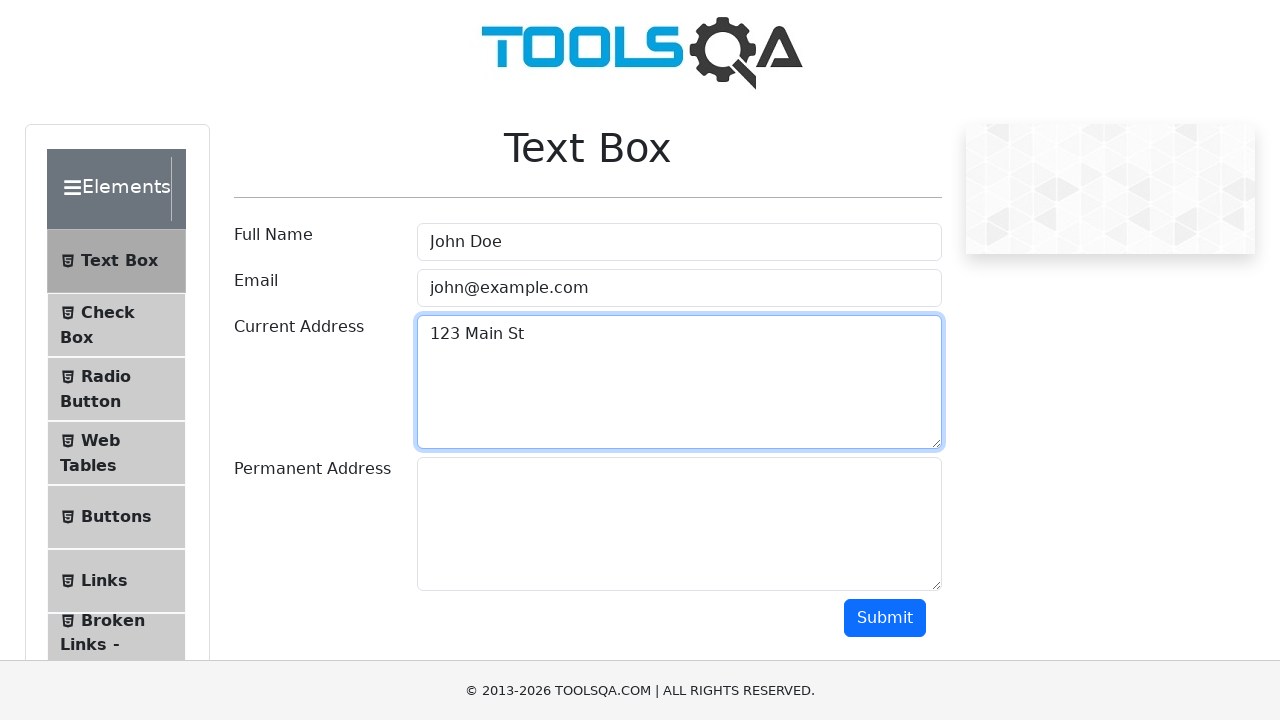